Tests that the complete all checkbox updates state when individual items are completed or cleared

Starting URL: https://demo.playwright.dev/todomvc

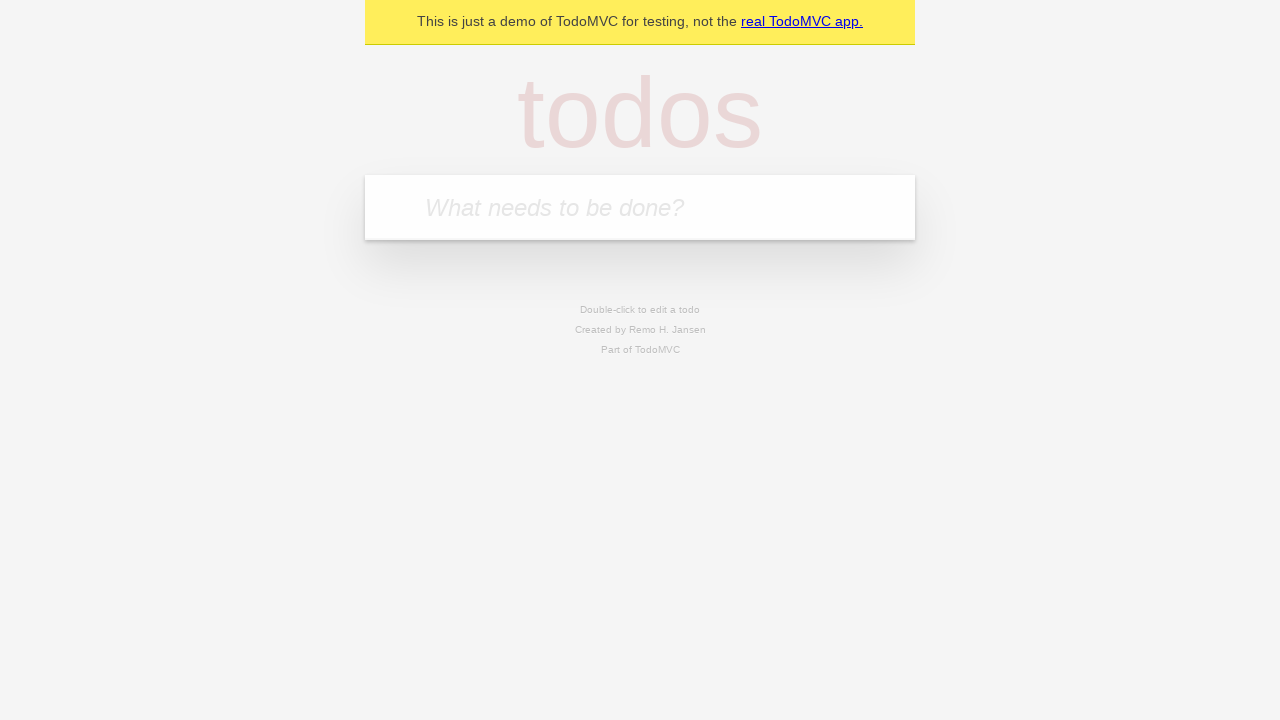

Filled new todo field with 'buy some cheese' on internal:attr=[placeholder="What needs to be done?"i]
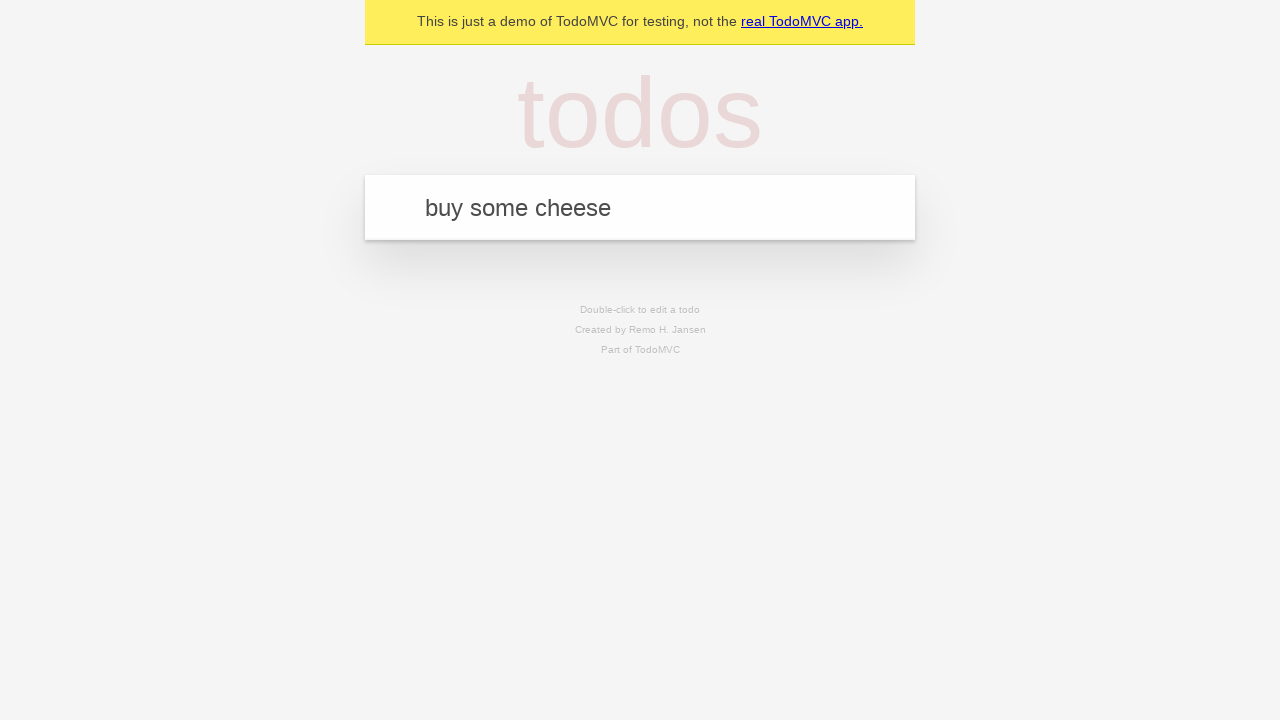

Pressed Enter to create todo 'buy some cheese' on internal:attr=[placeholder="What needs to be done?"i]
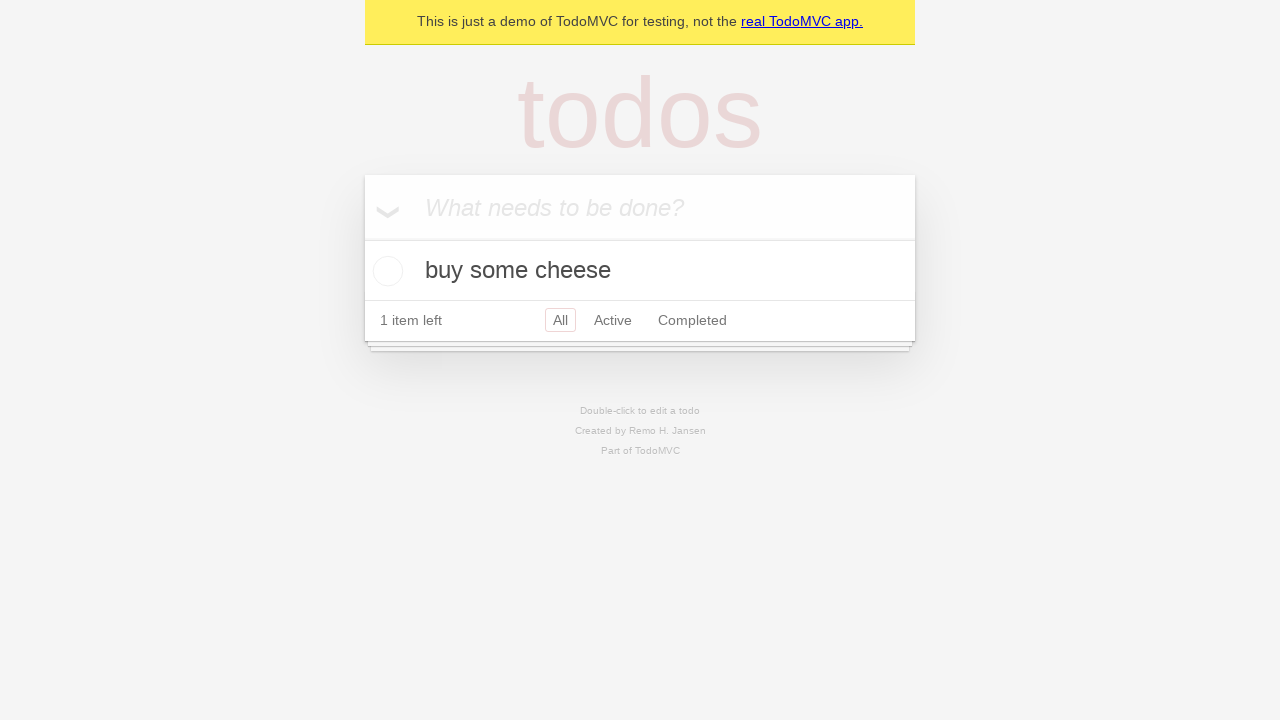

Filled new todo field with 'feed the cat' on internal:attr=[placeholder="What needs to be done?"i]
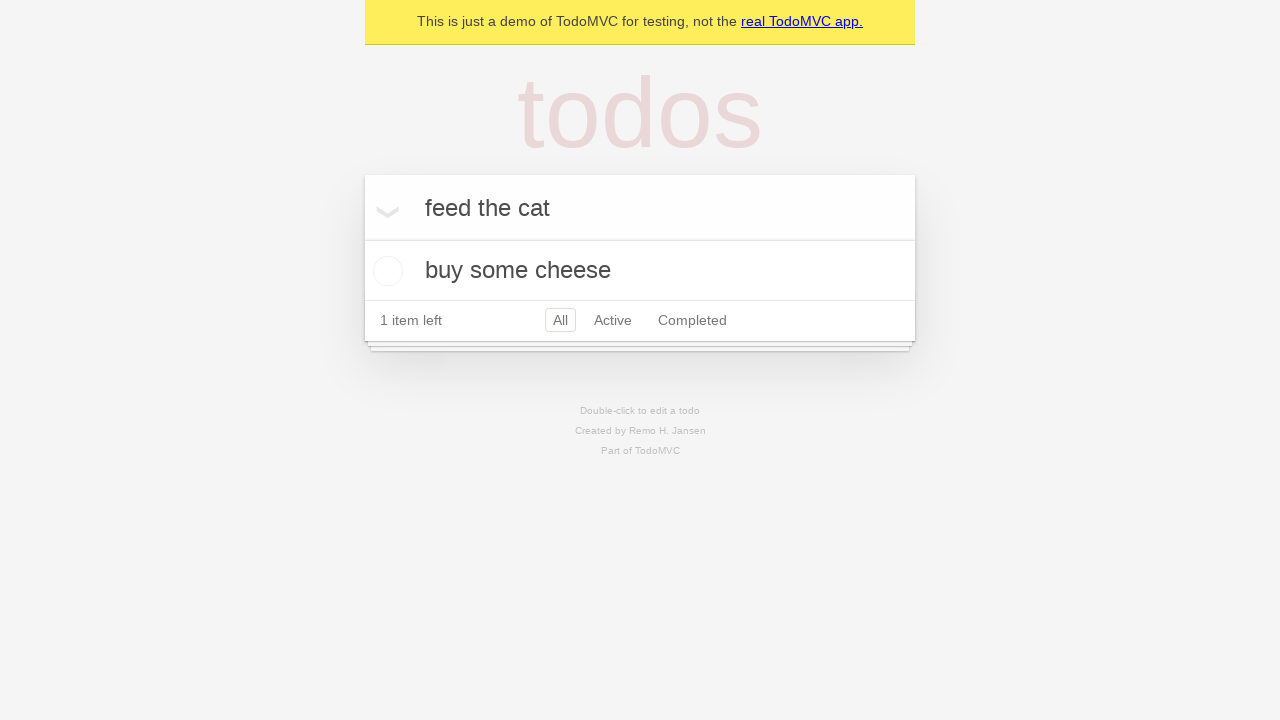

Pressed Enter to create todo 'feed the cat' on internal:attr=[placeholder="What needs to be done?"i]
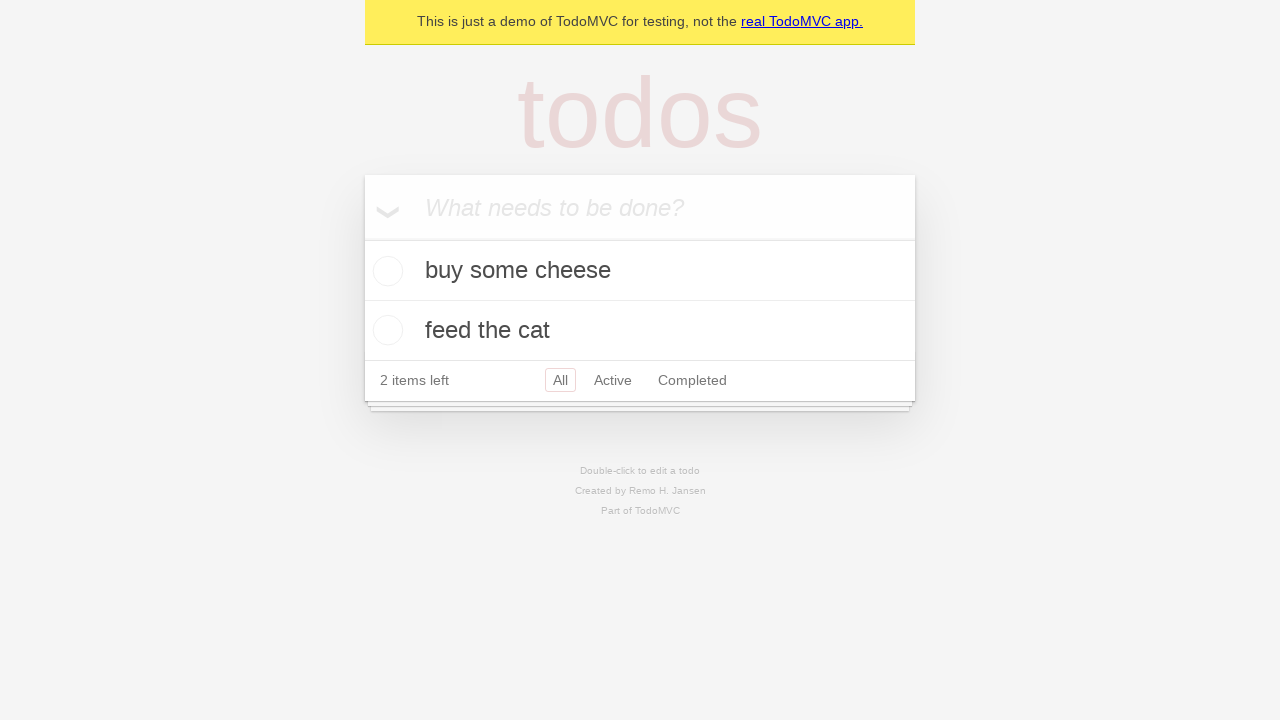

Filled new todo field with 'book a doctors appointment' on internal:attr=[placeholder="What needs to be done?"i]
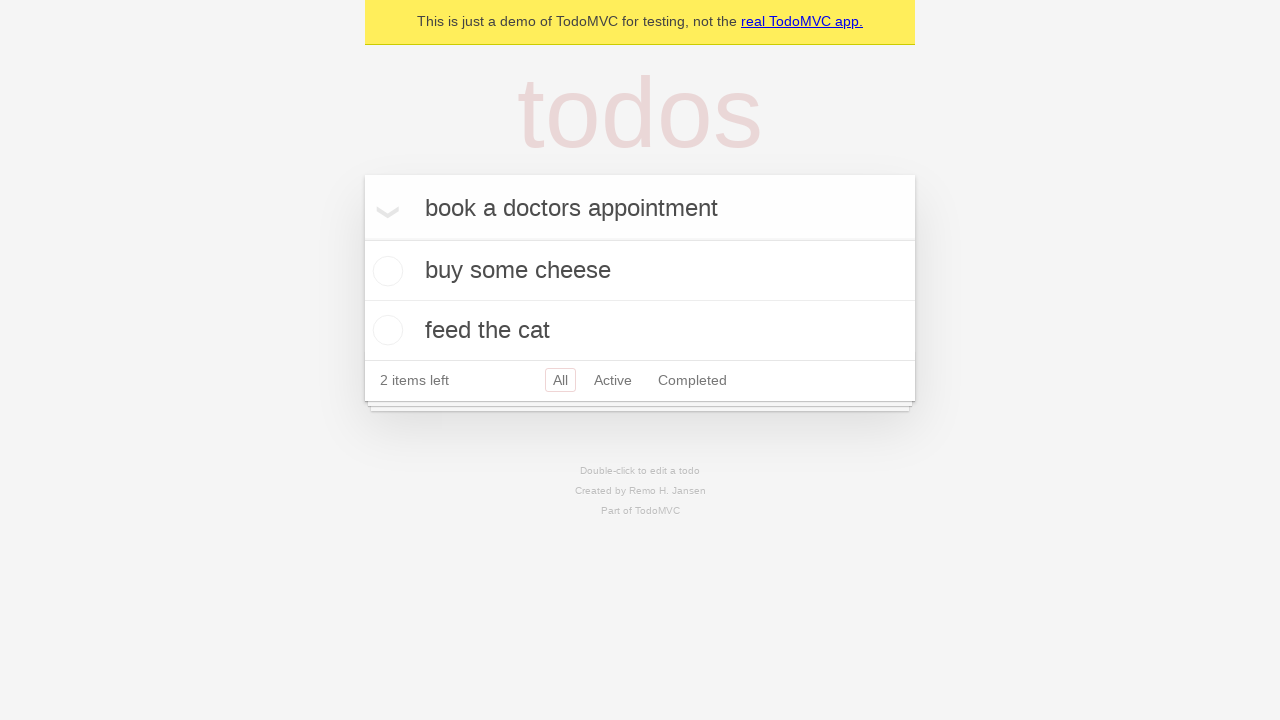

Pressed Enter to create todo 'book a doctors appointment' on internal:attr=[placeholder="What needs to be done?"i]
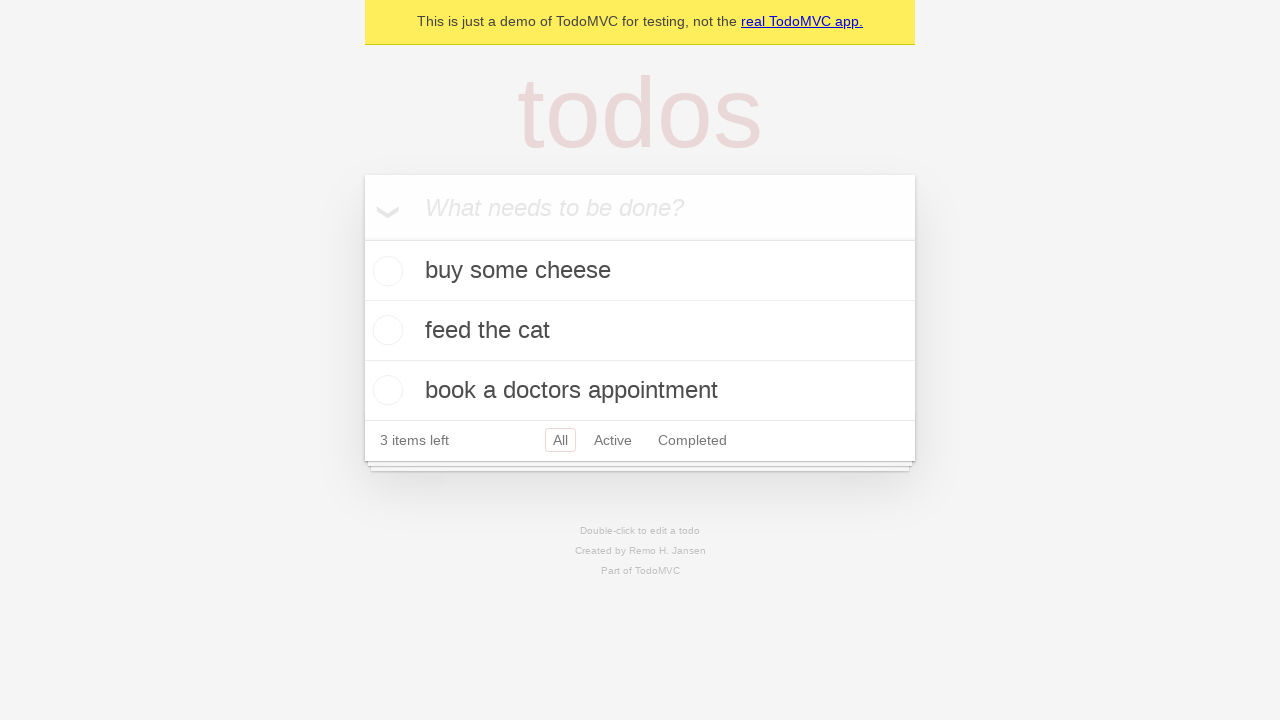

Waited for all todo items to be created
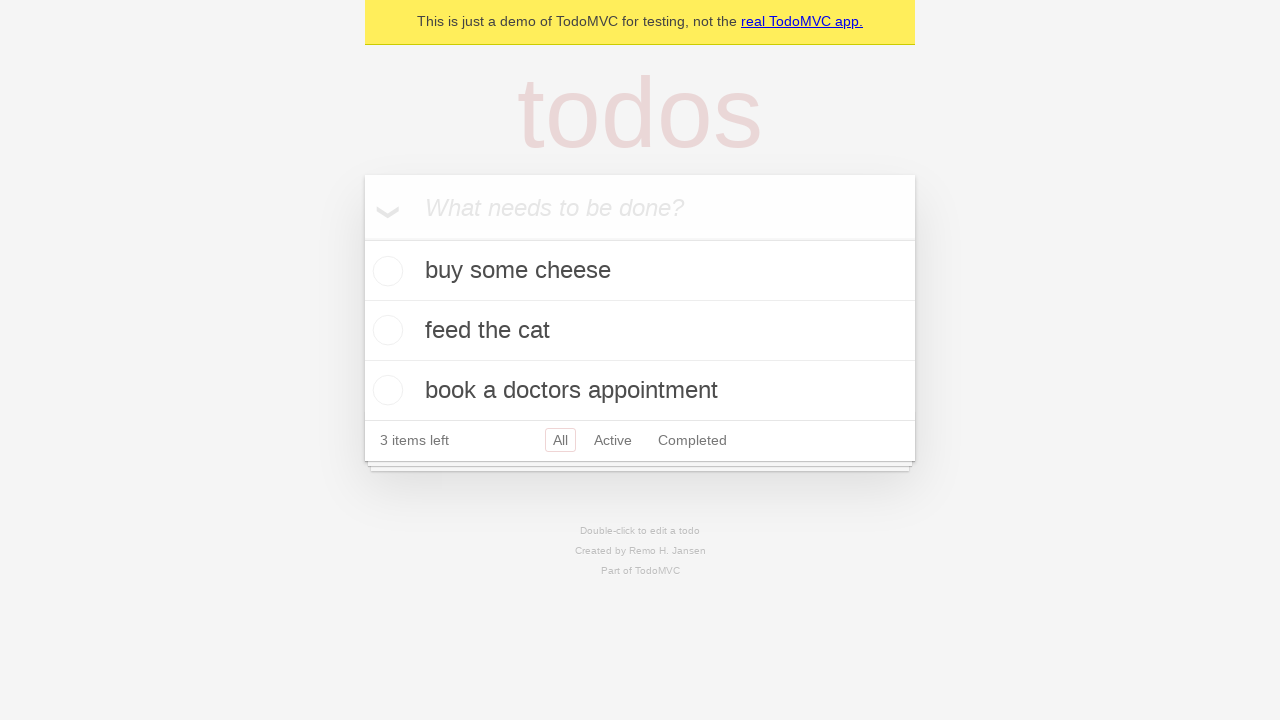

Checked the 'Mark all as complete' checkbox at (362, 238) on internal:label="Mark all as complete"i
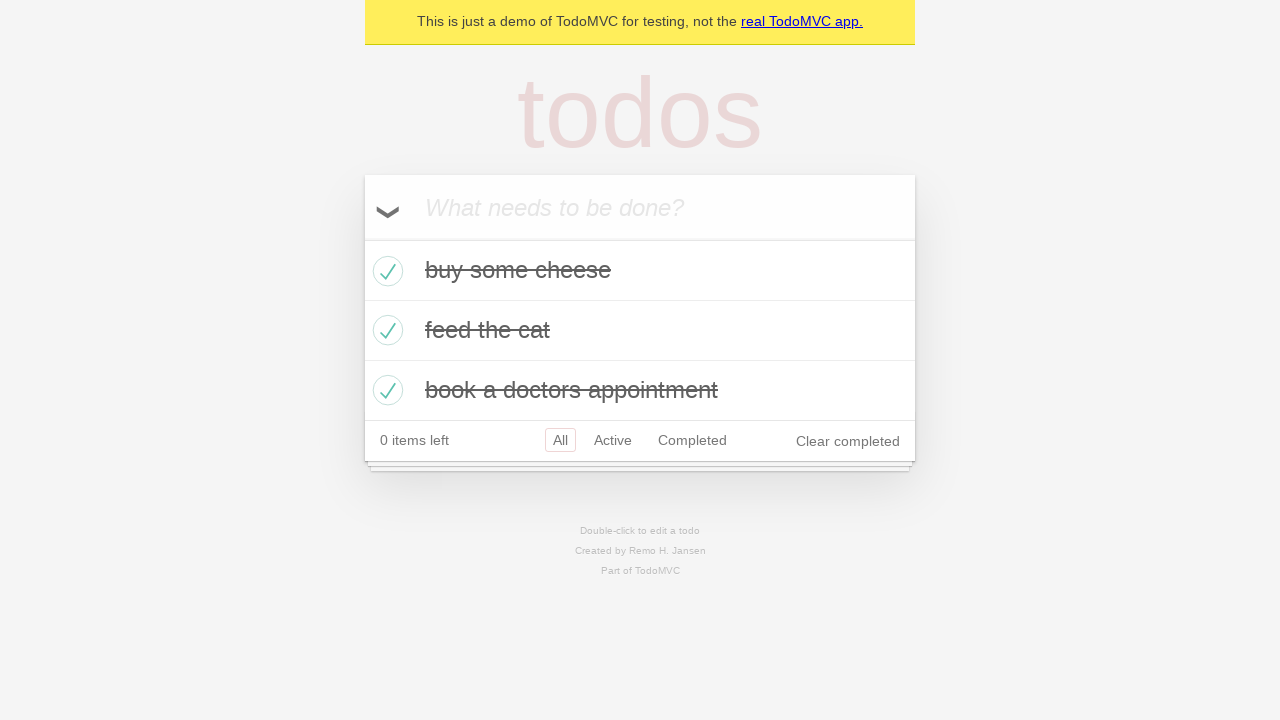

Unchecked the first todo item at (385, 271) on internal:testid=[data-testid="todo-item"s] >> nth=0 >> internal:role=checkbox
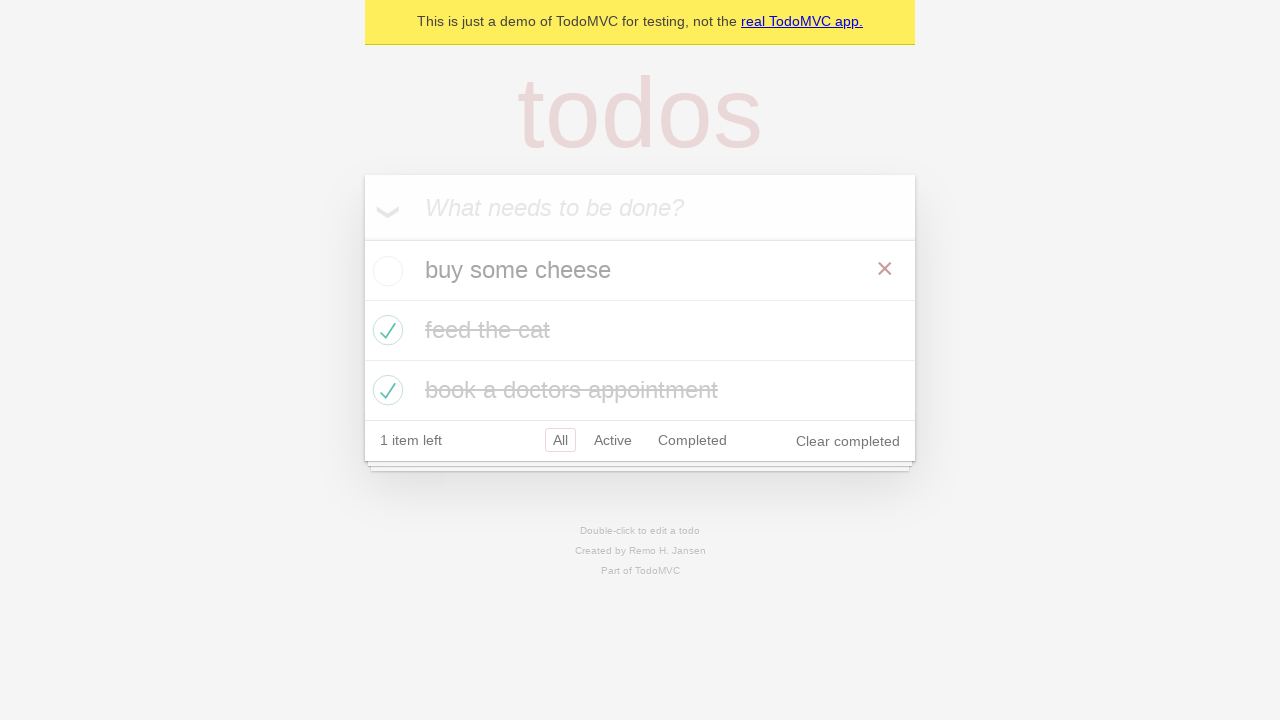

Re-checked the first todo item at (385, 271) on internal:testid=[data-testid="todo-item"s] >> nth=0 >> internal:role=checkbox
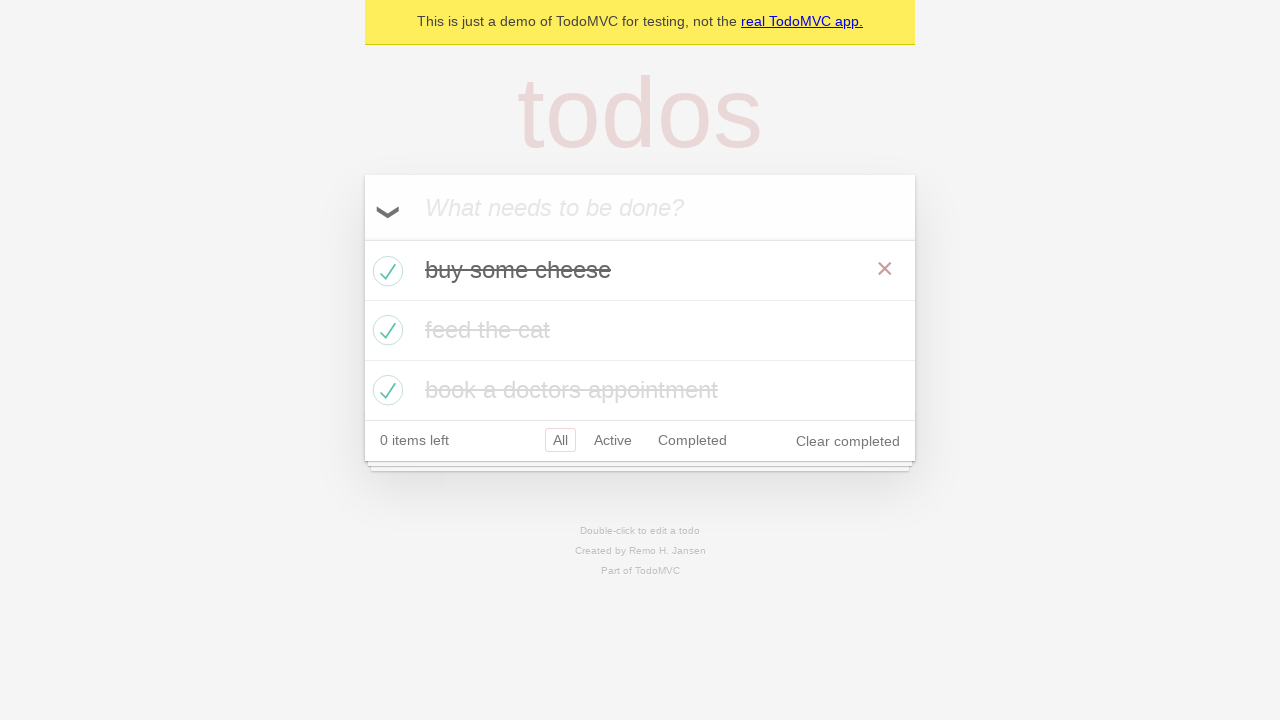

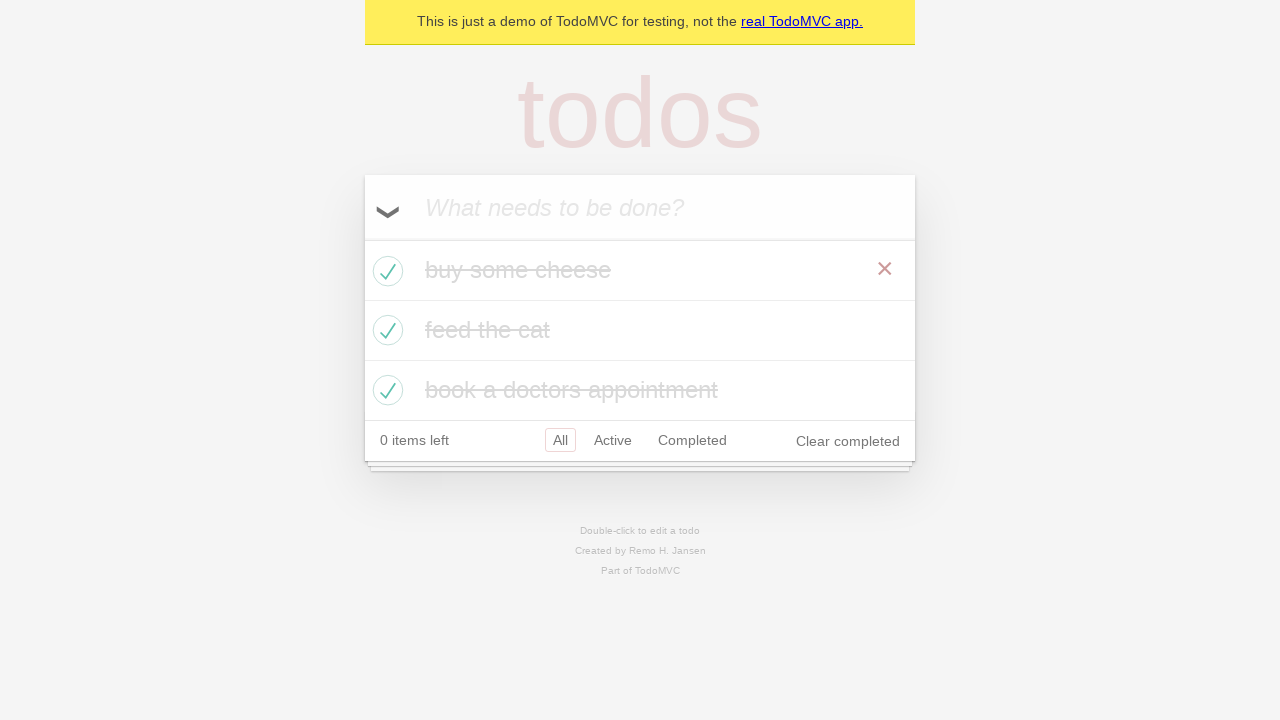